Navigates to Flipkart homepage and verifies the page loads by checking the title is available

Starting URL: https://www.flipkart.com/

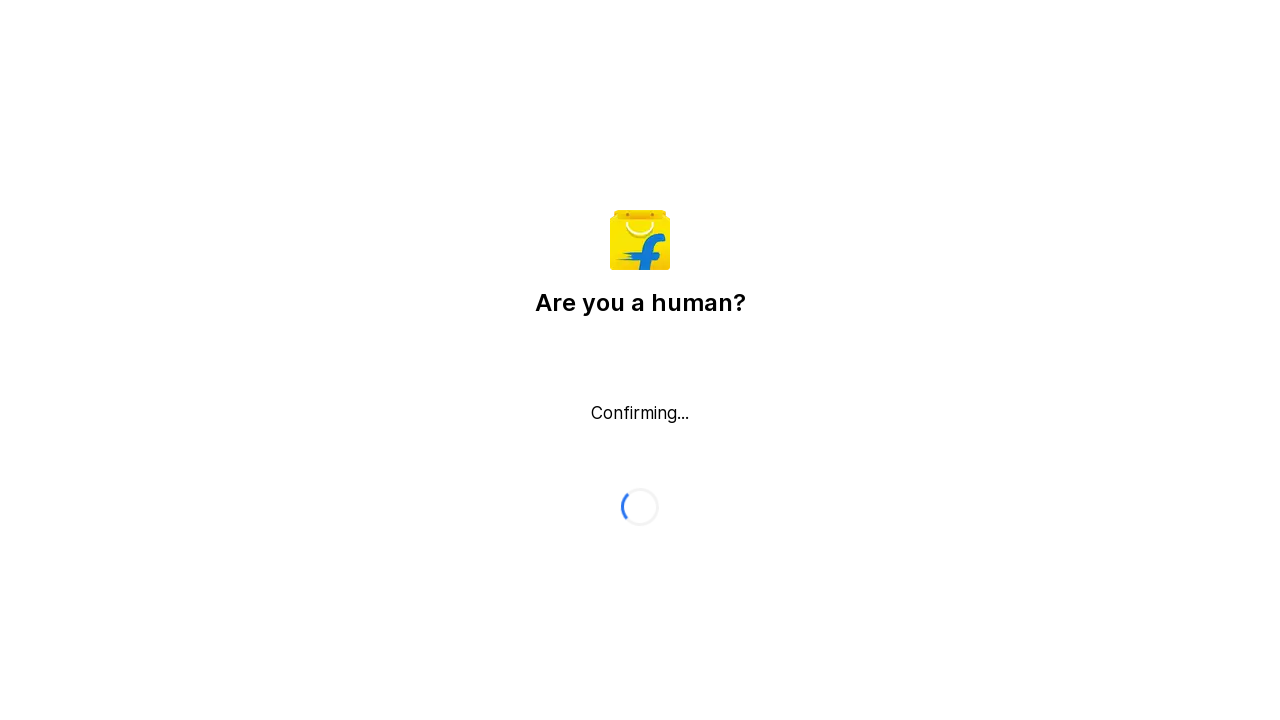

Waited for page to reach domcontentloaded state
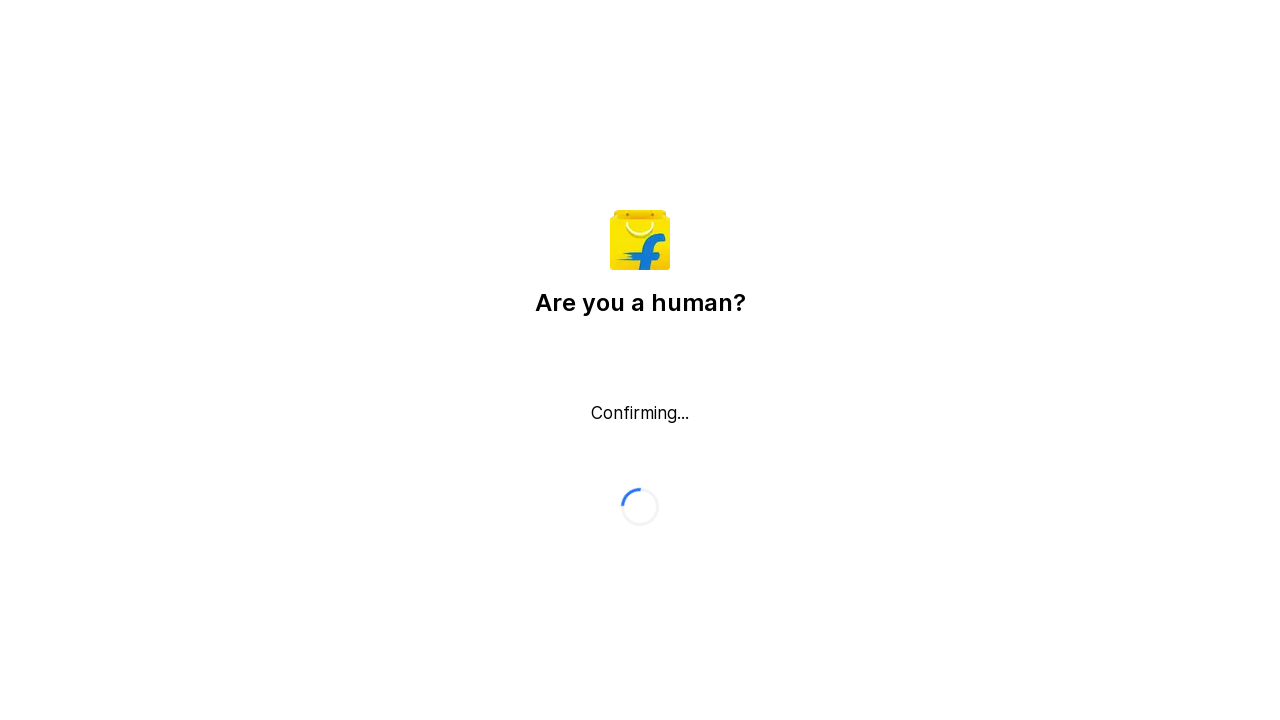

Verified page title is not empty - Flipkart homepage loaded successfully
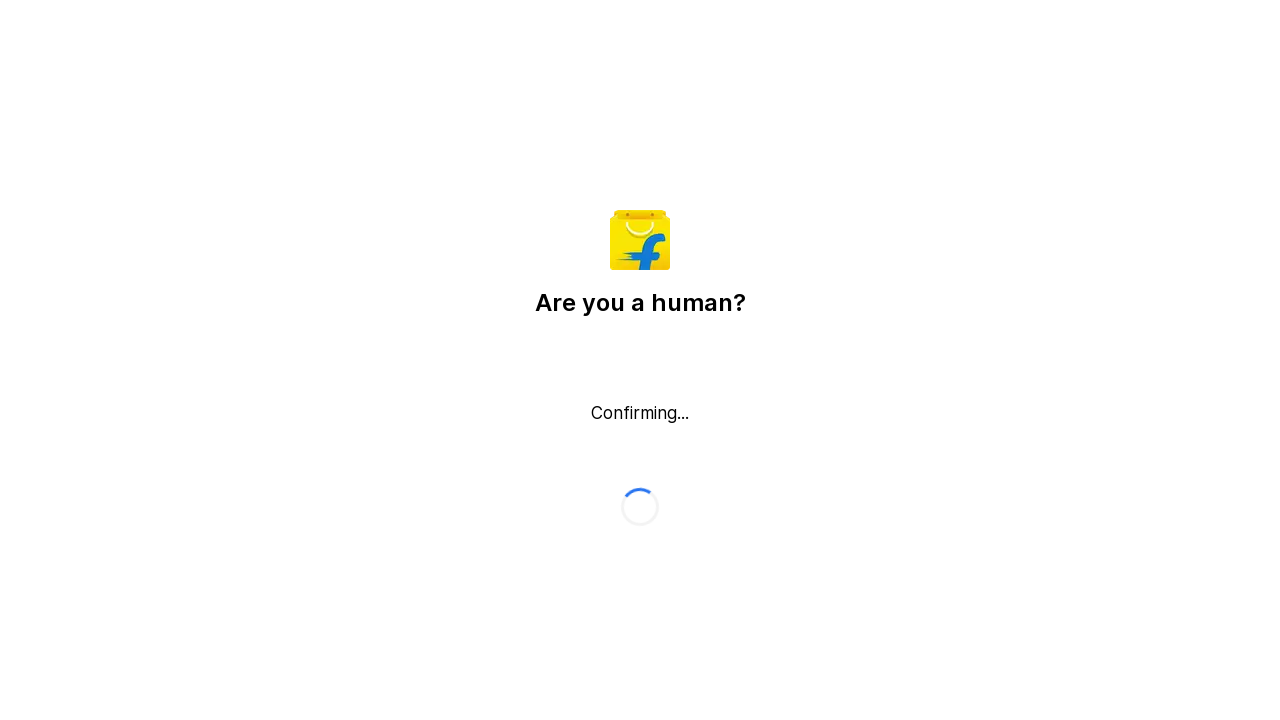

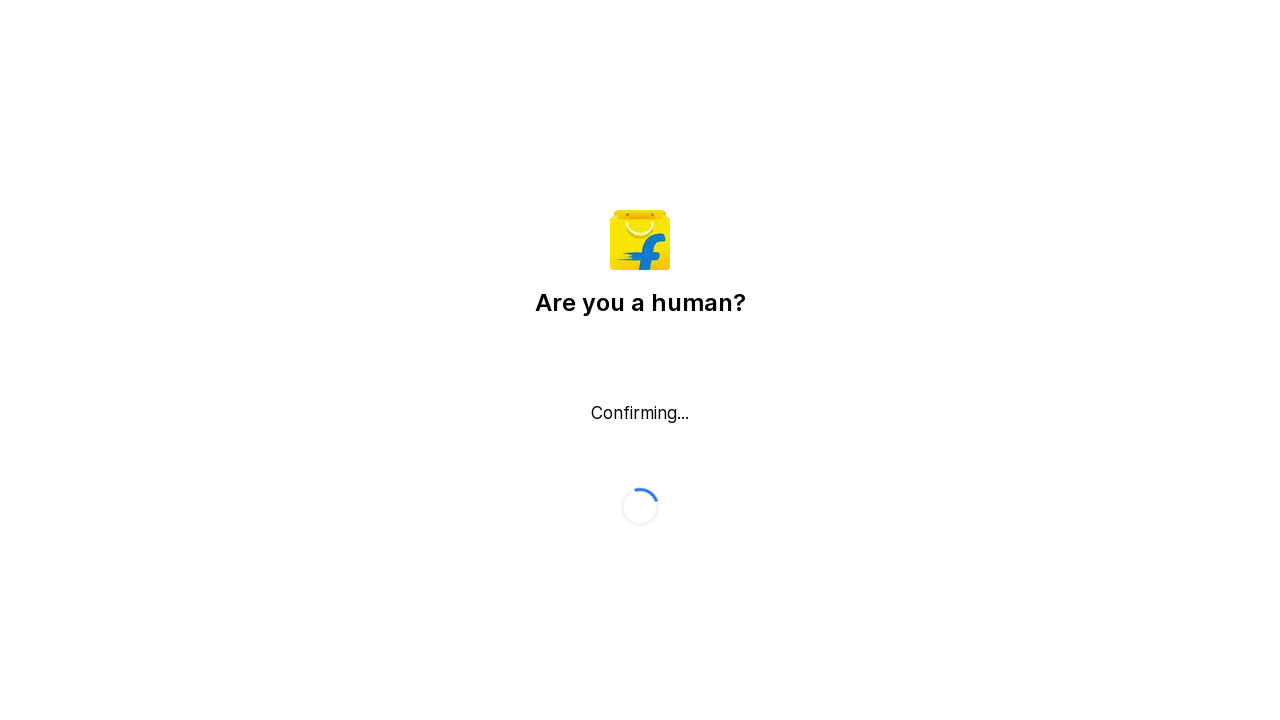